Tests switching to an iframe by name and entering text into an input field within the frame

Starting URL: https://demo.automationtesting.in/Frames.html

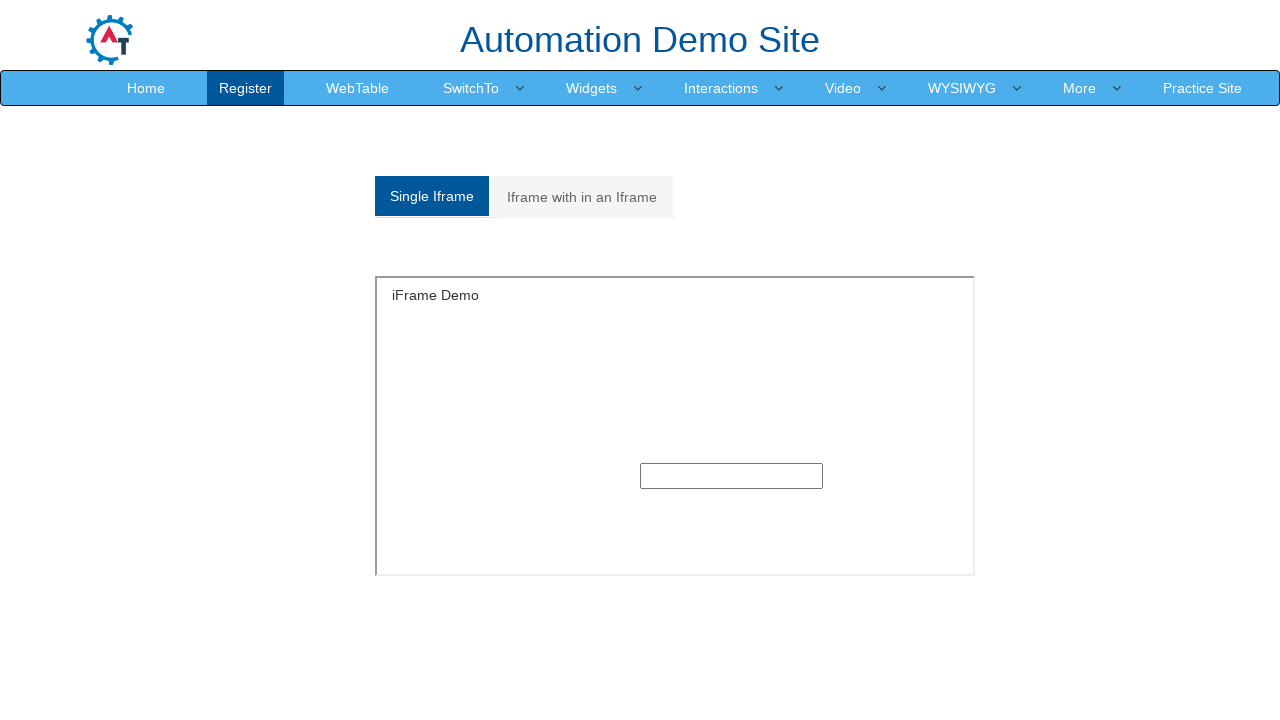

Navigated to Frames test page
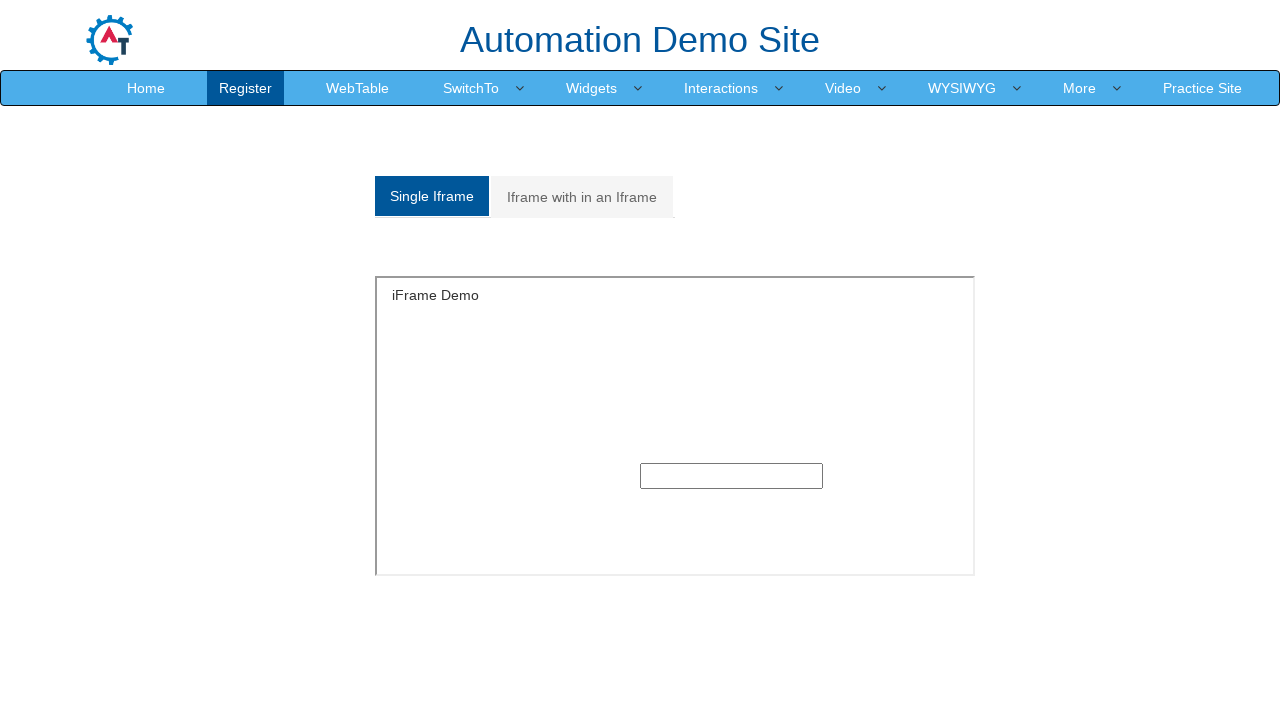

Switched to iframe with name 'SingleFrame'
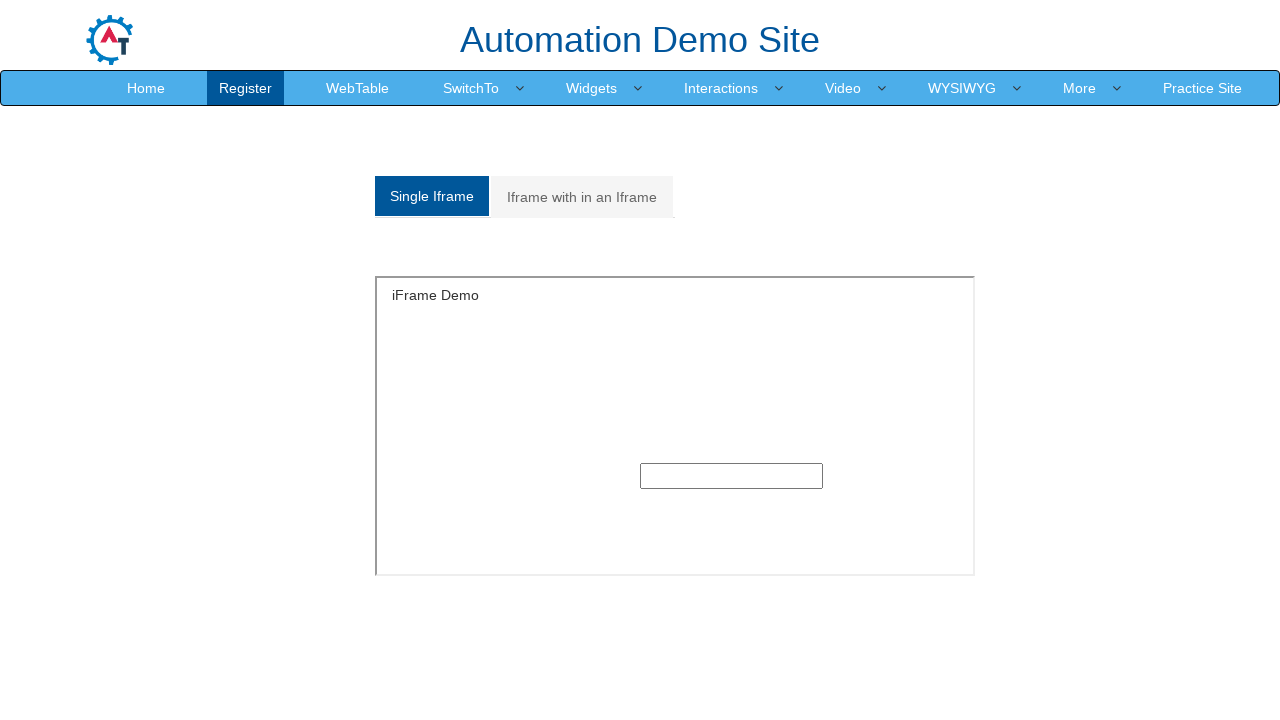

Filled input field within iframe with 'Python' on input
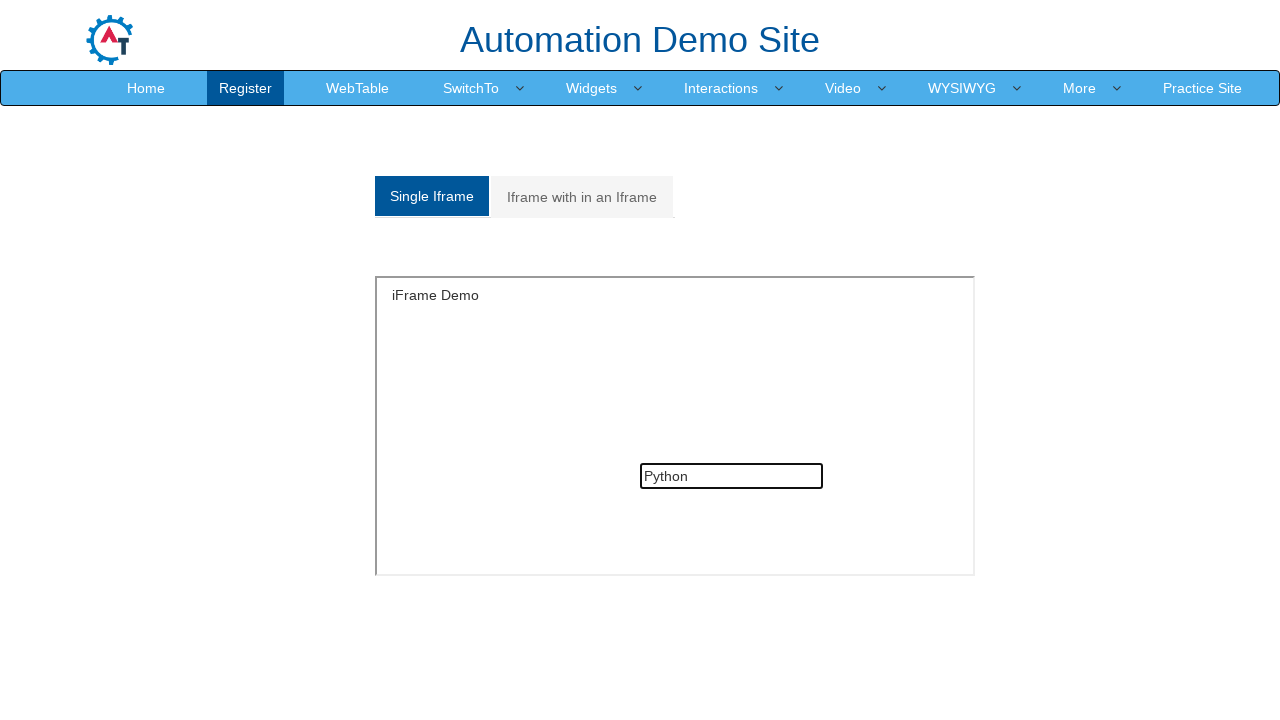

Waited 1000ms for action to complete
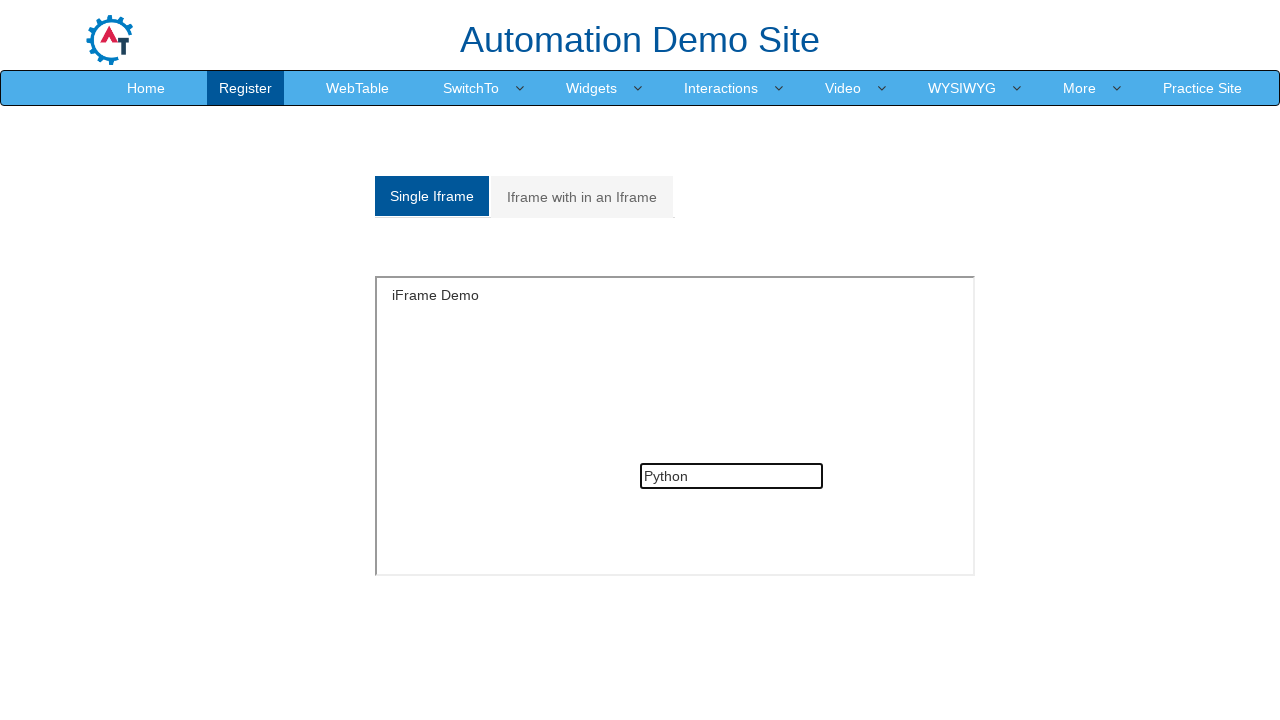

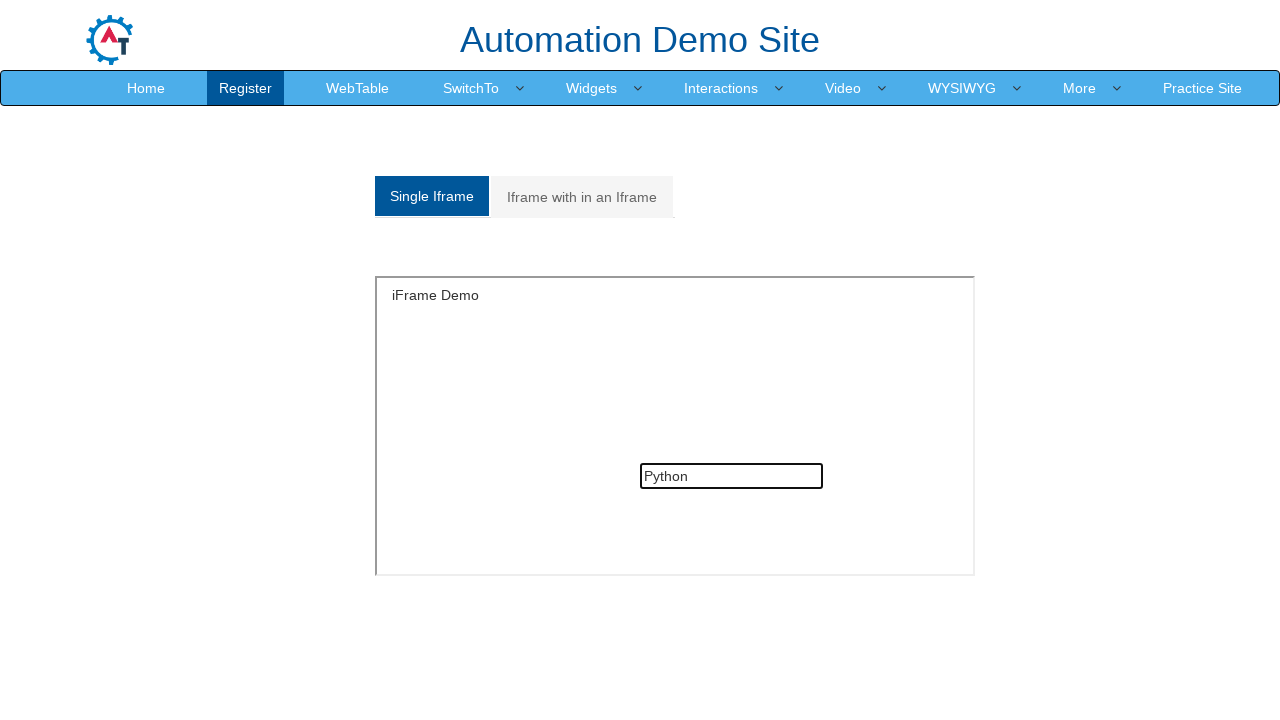